Navigates to the Bewakoof fashion e-commerce website

Starting URL: https://www.bewakoof.com/

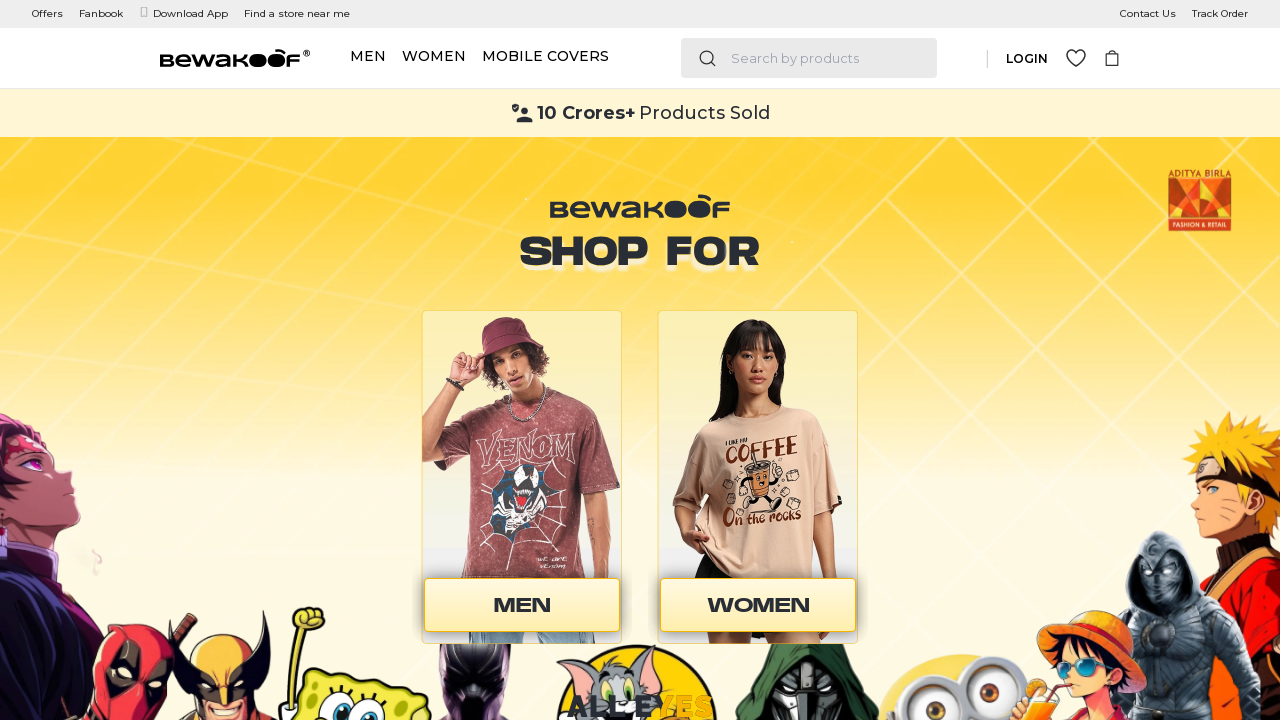

Navigated to Bewakoof fashion e-commerce website
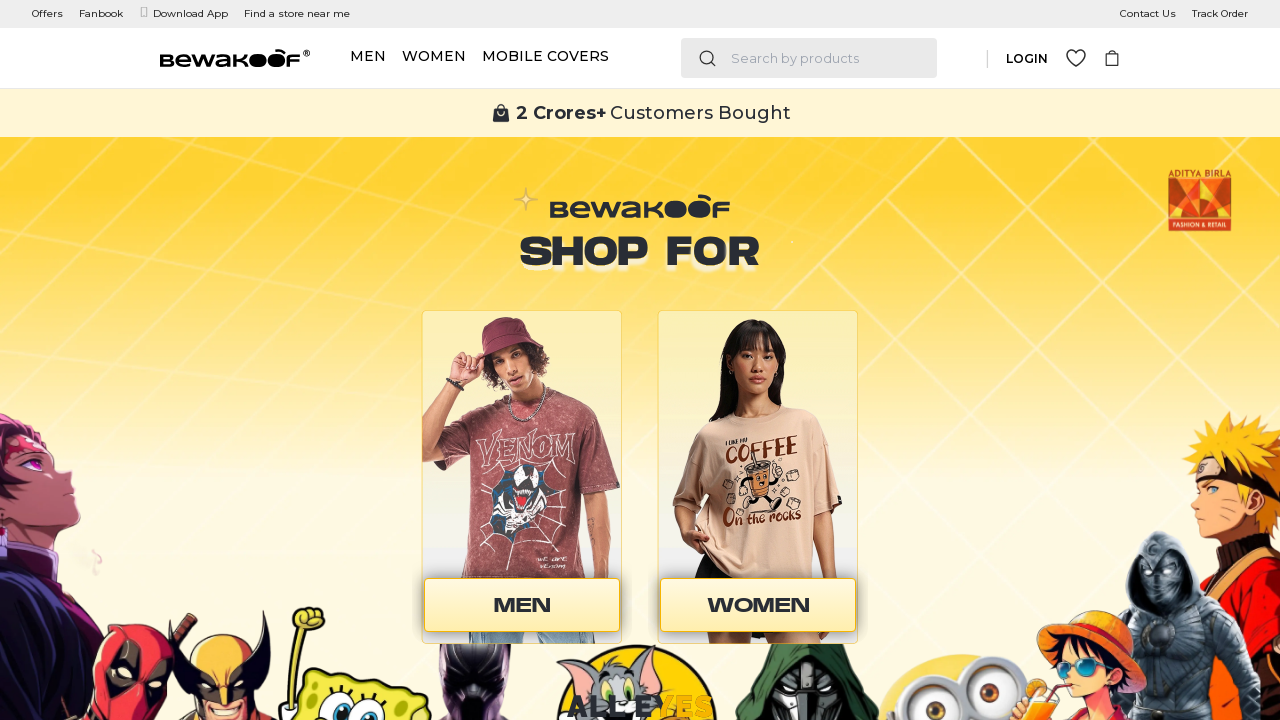

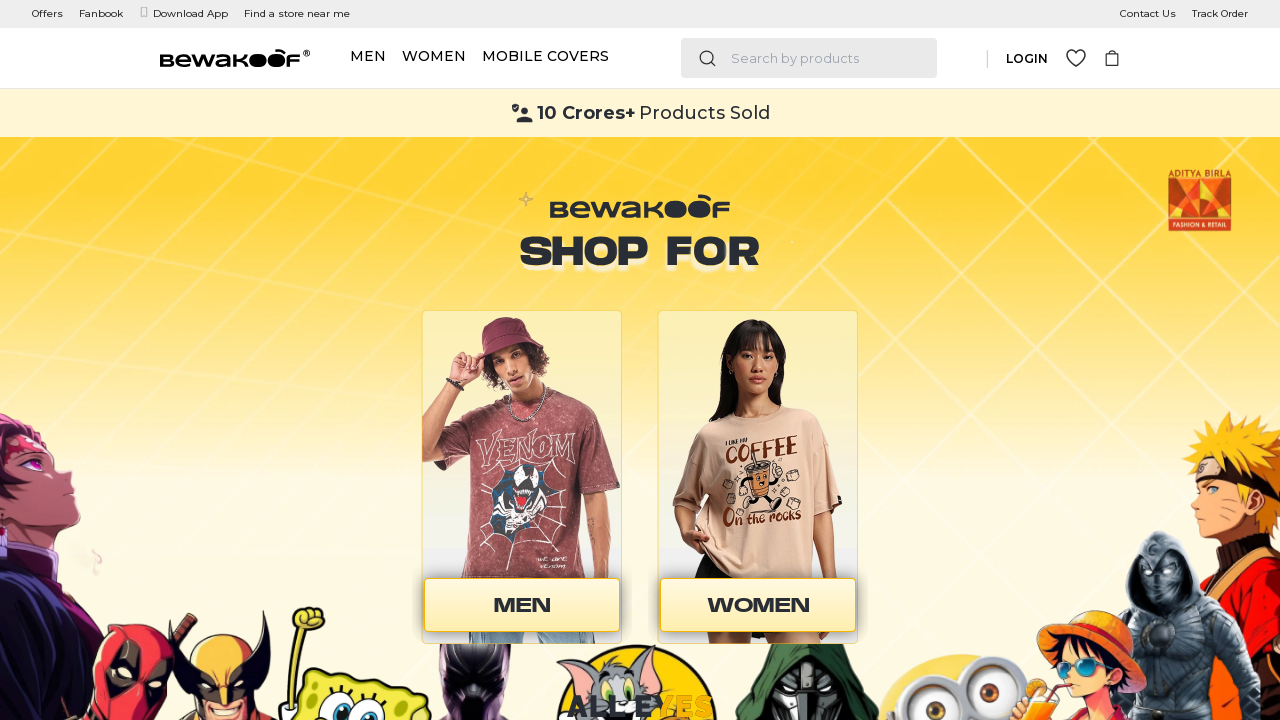